Tests that clicking Clear completed removes completed items from the list

Starting URL: https://demo.playwright.dev/todomvc

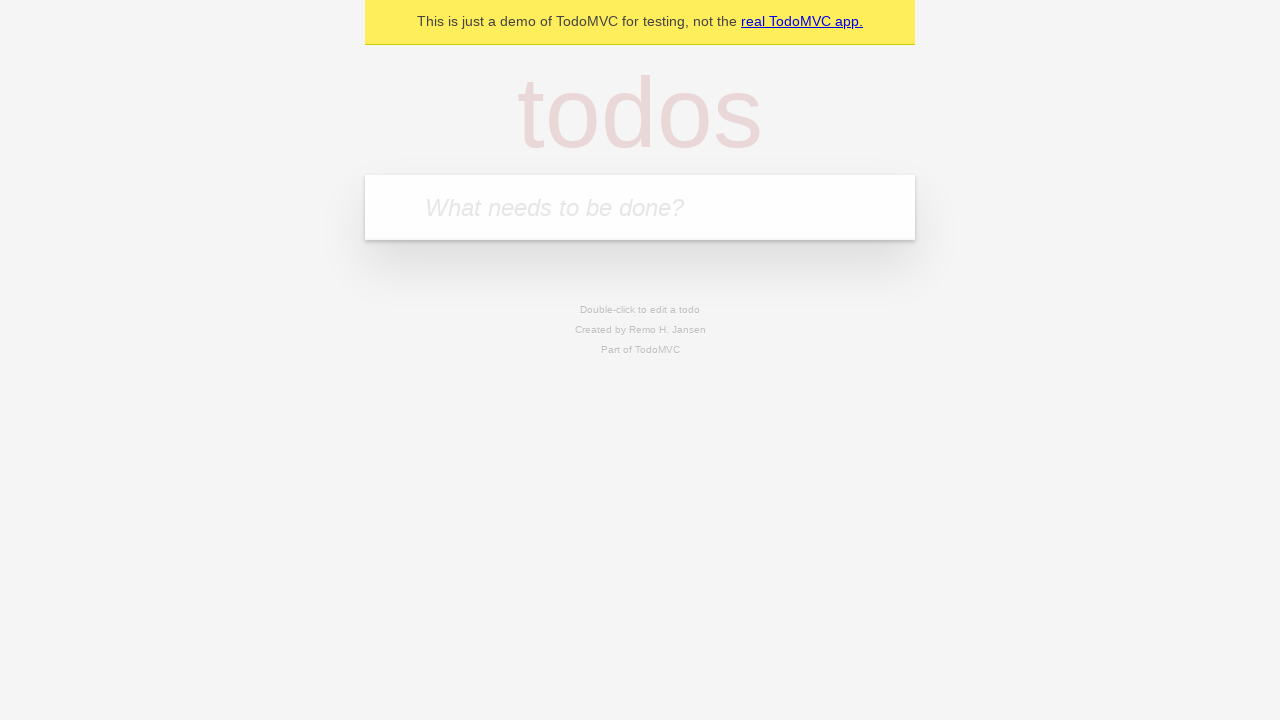

Filled todo input with 'buy some cheese' on internal:attr=[placeholder="What needs to be done?"i]
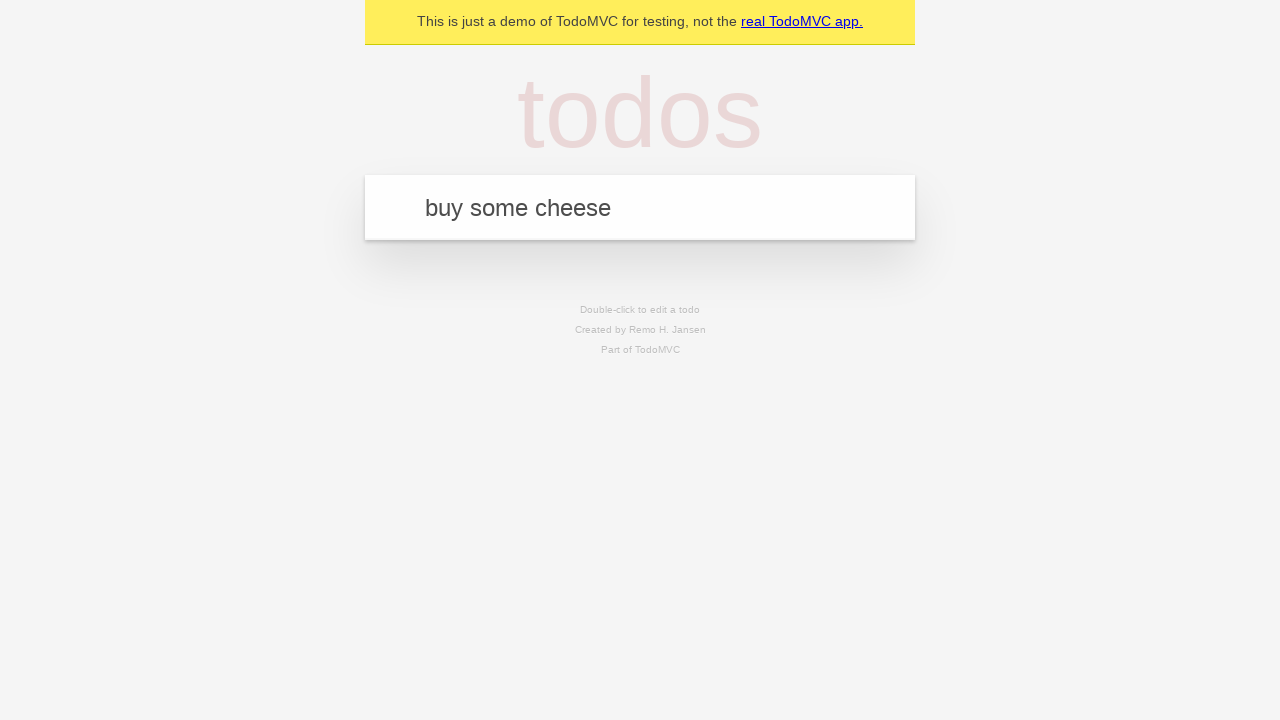

Pressed Enter to add first todo item on internal:attr=[placeholder="What needs to be done?"i]
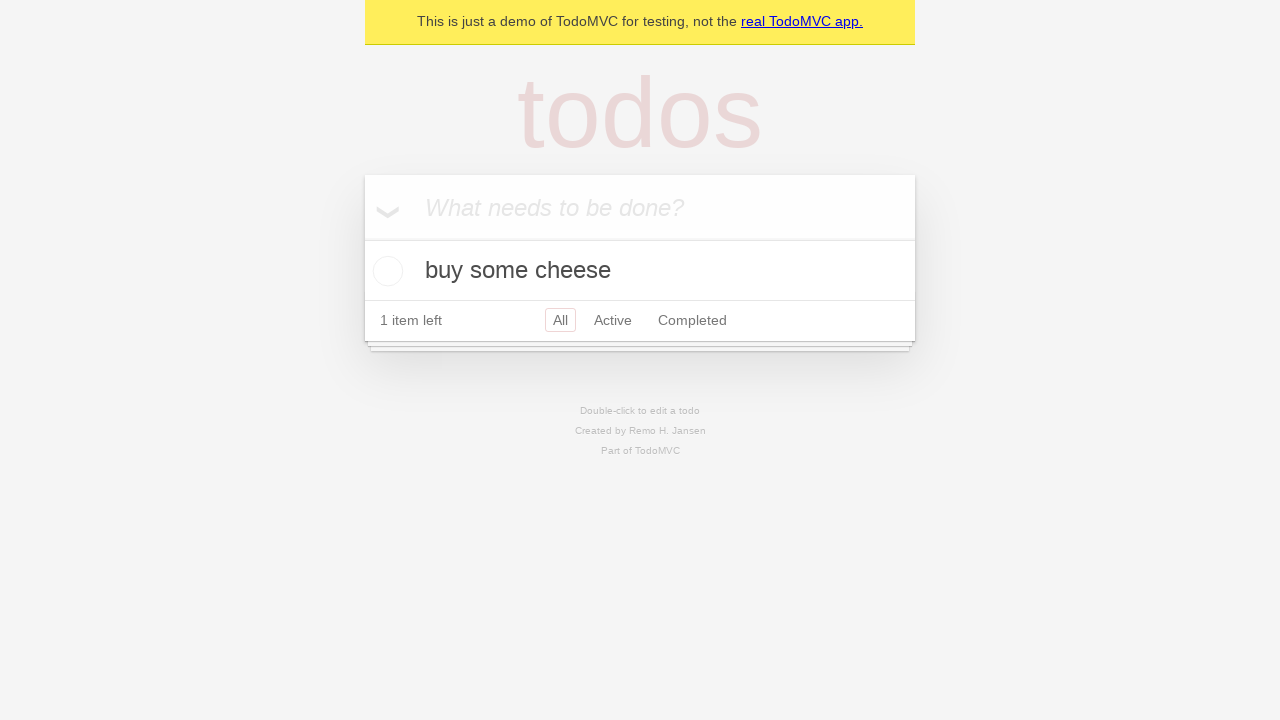

Filled todo input with 'feed the cat' on internal:attr=[placeholder="What needs to be done?"i]
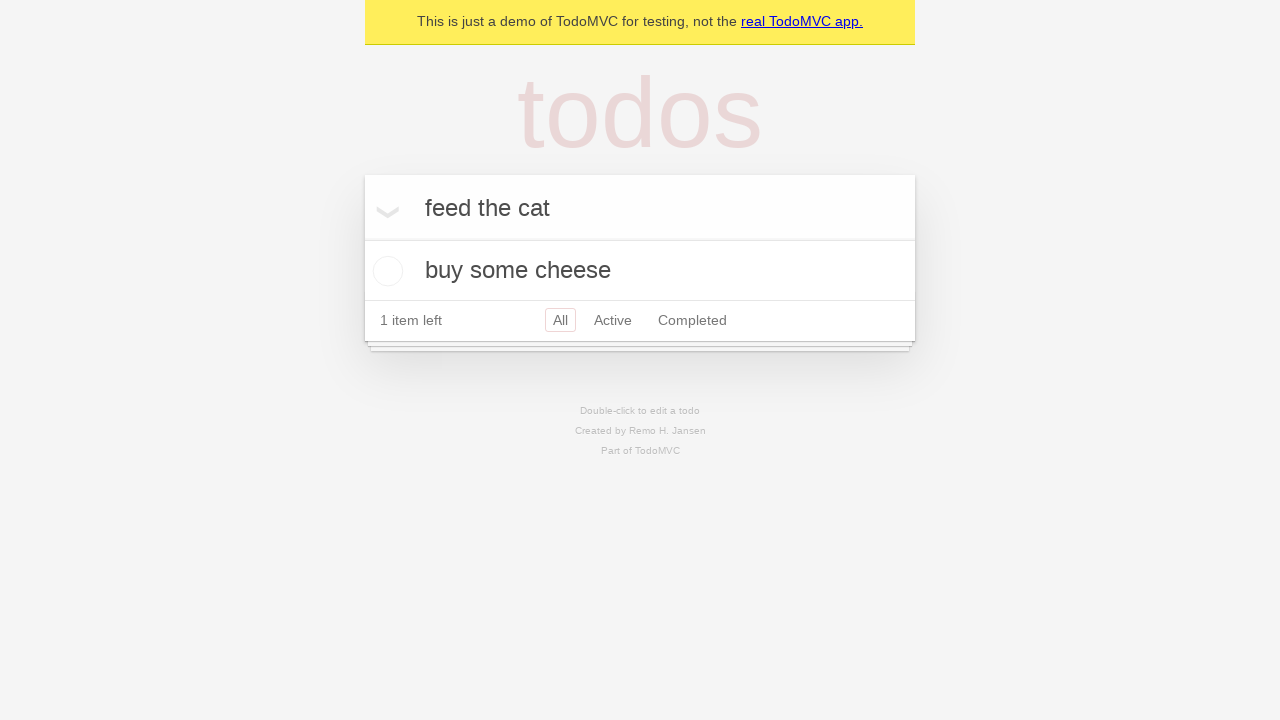

Pressed Enter to add second todo item on internal:attr=[placeholder="What needs to be done?"i]
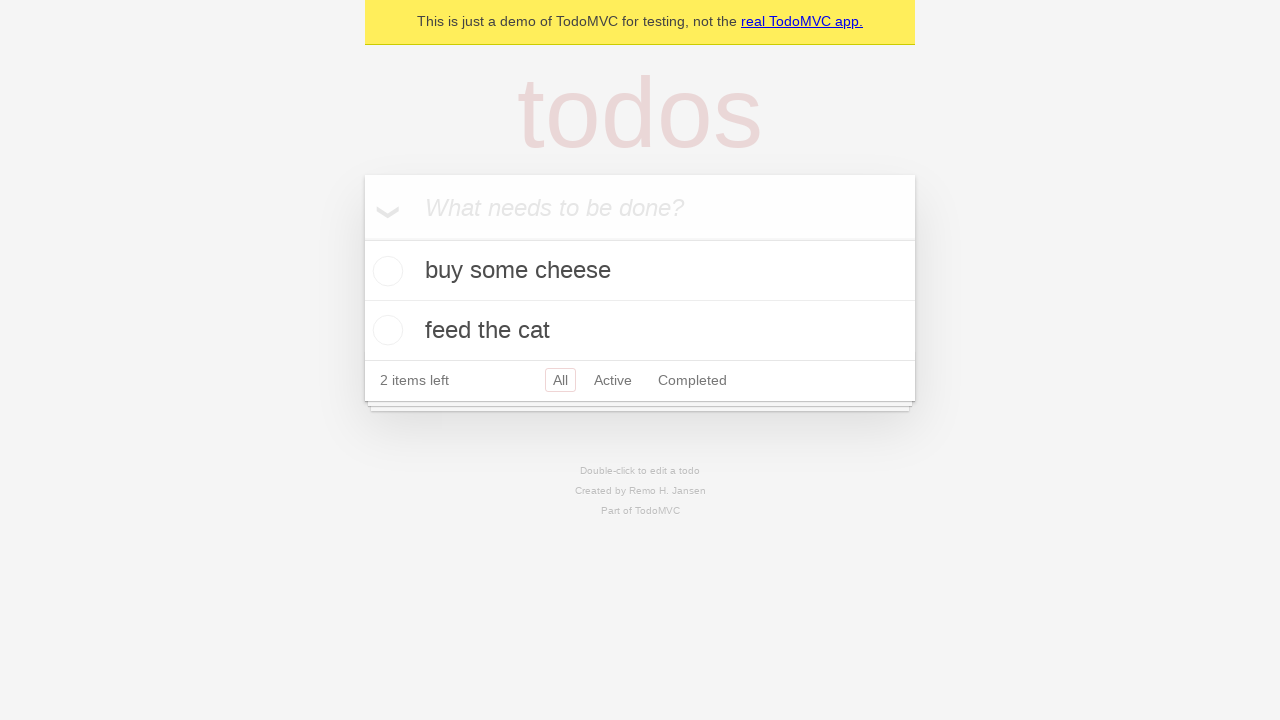

Filled todo input with 'book a doctors appointment' on internal:attr=[placeholder="What needs to be done?"i]
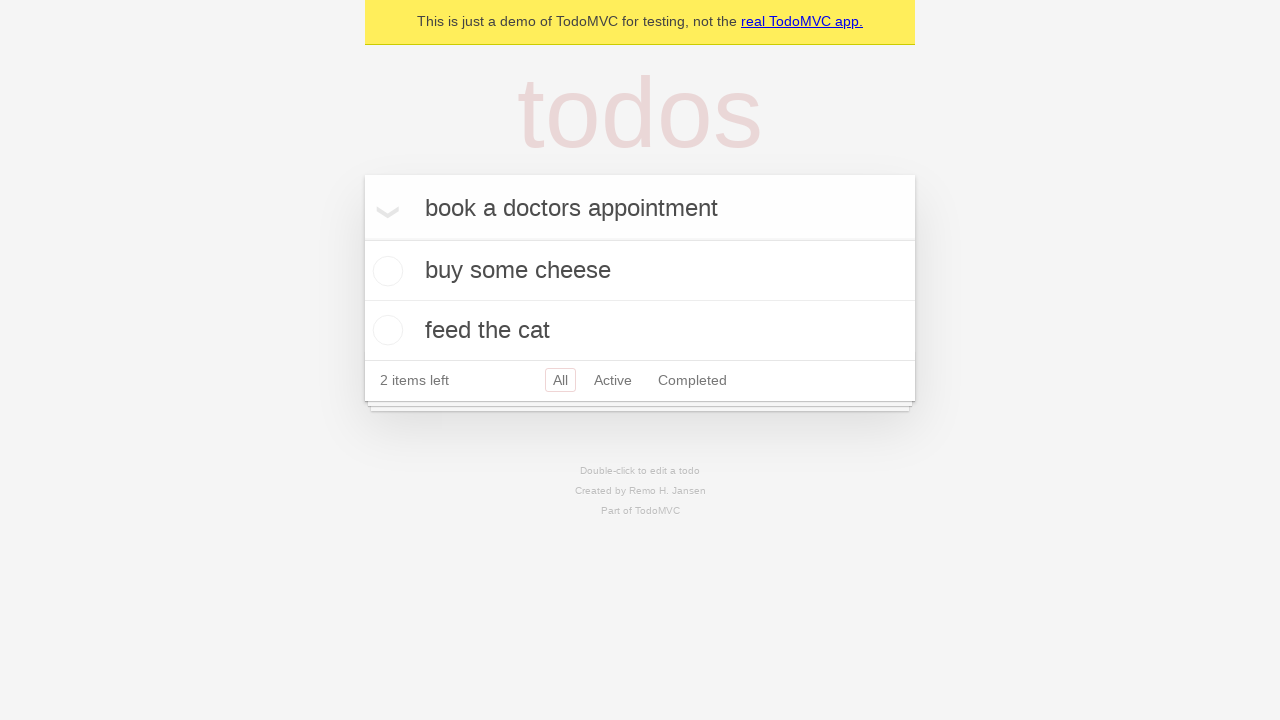

Pressed Enter to add third todo item on internal:attr=[placeholder="What needs to be done?"i]
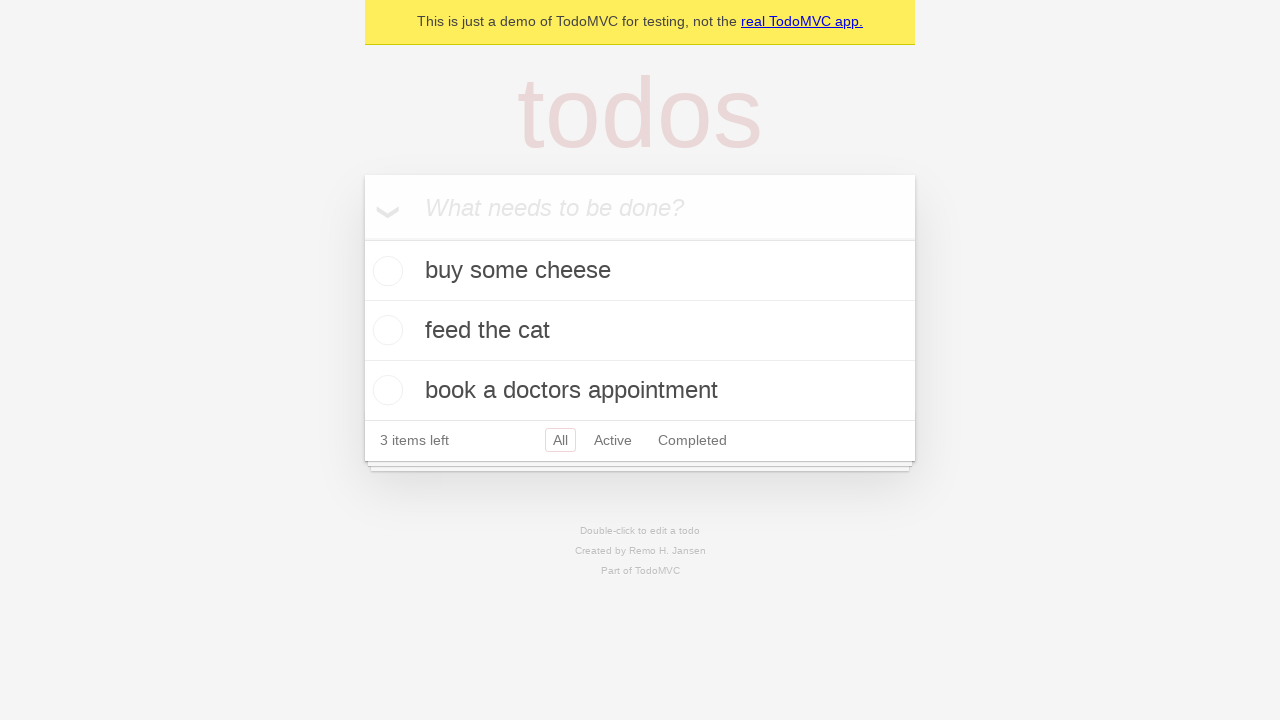

Checked the second todo item 'feed the cat' at (385, 330) on [data-testid='todo-item'] >> nth=1 >> internal:role=checkbox
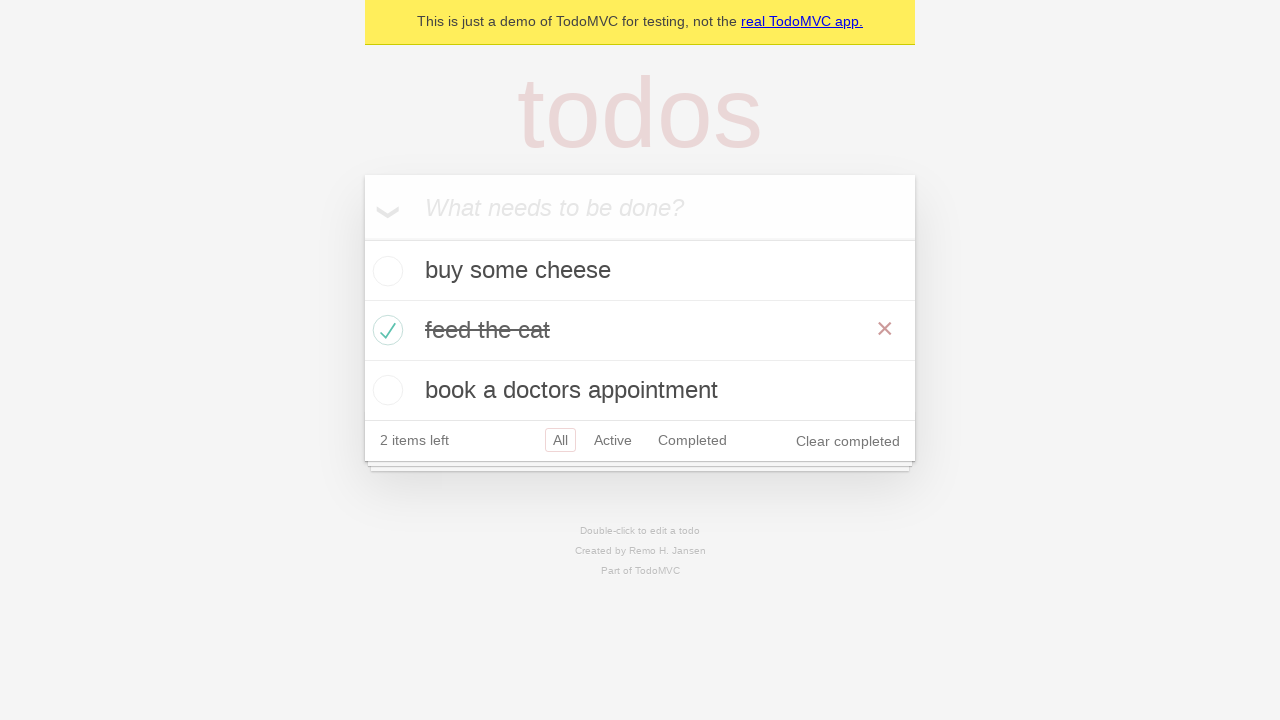

Clicked 'Clear completed' button to remove completed items at (848, 441) on internal:role=button[name="Clear completed"i]
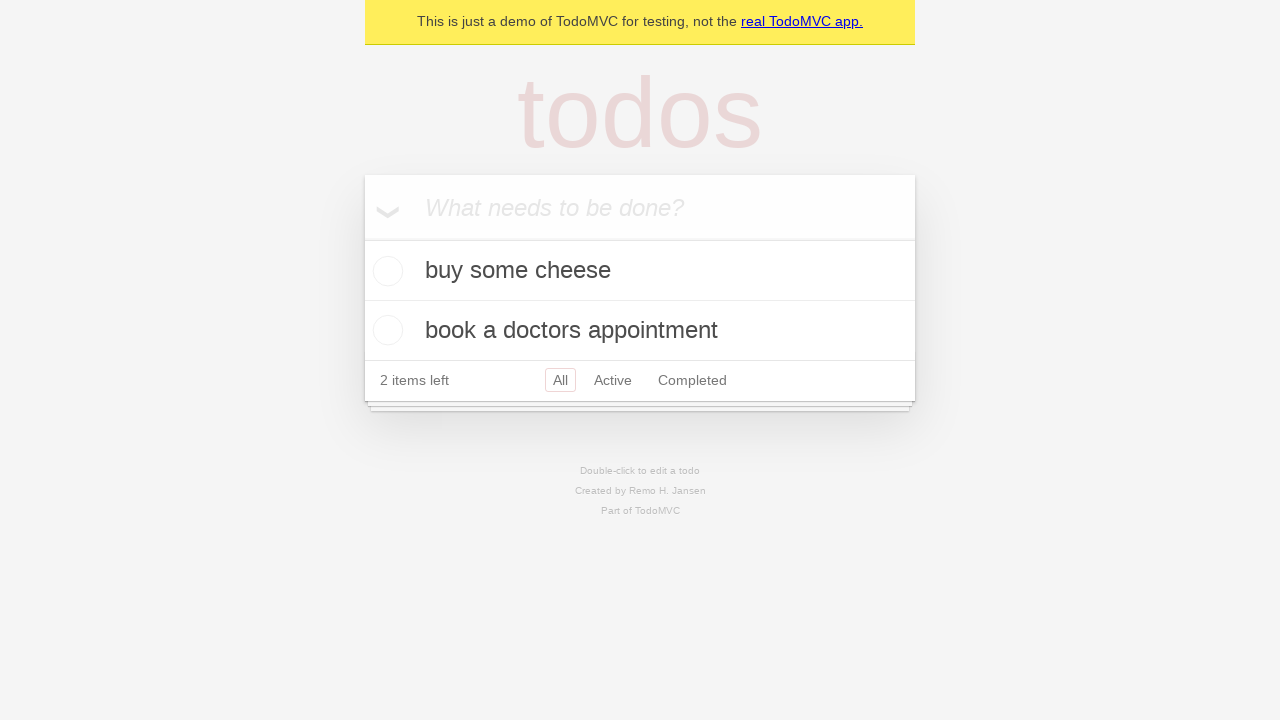

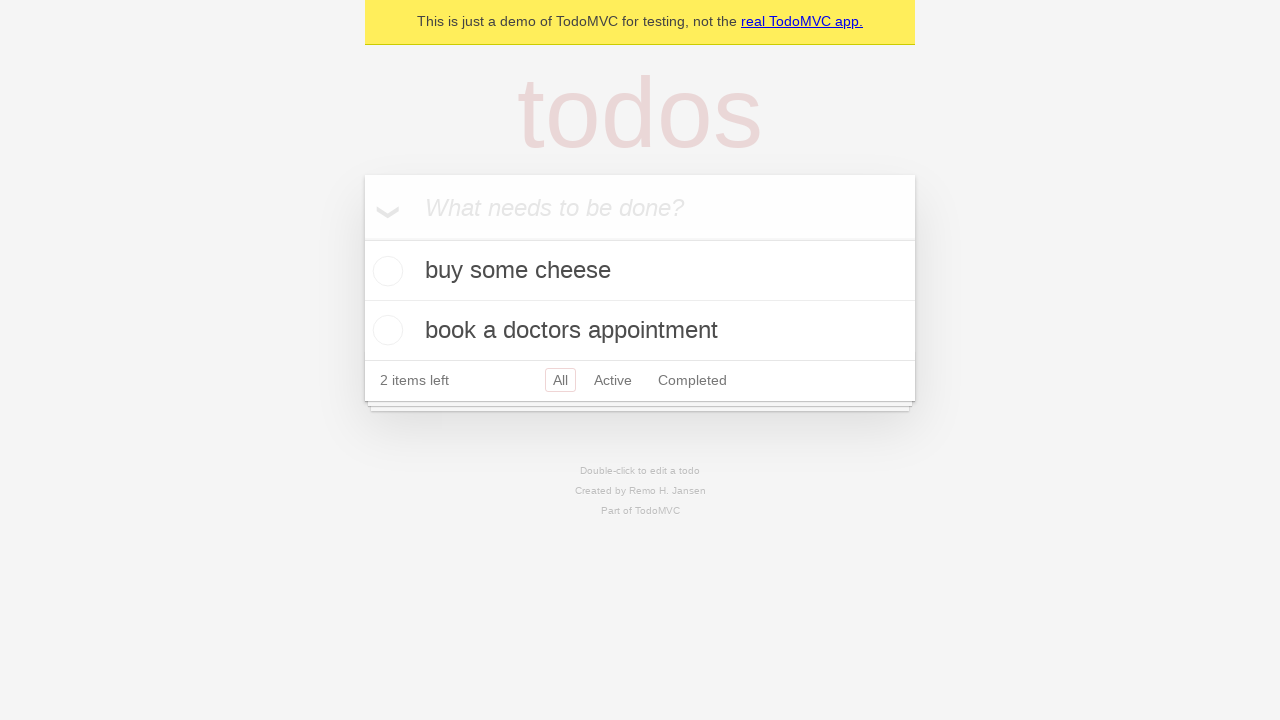